Tests nested frame navigation by clicking on the Nested Frames link, switching to nested frames, and accessing content within the middle frame

Starting URL: https://the-internet.herokuapp.com/

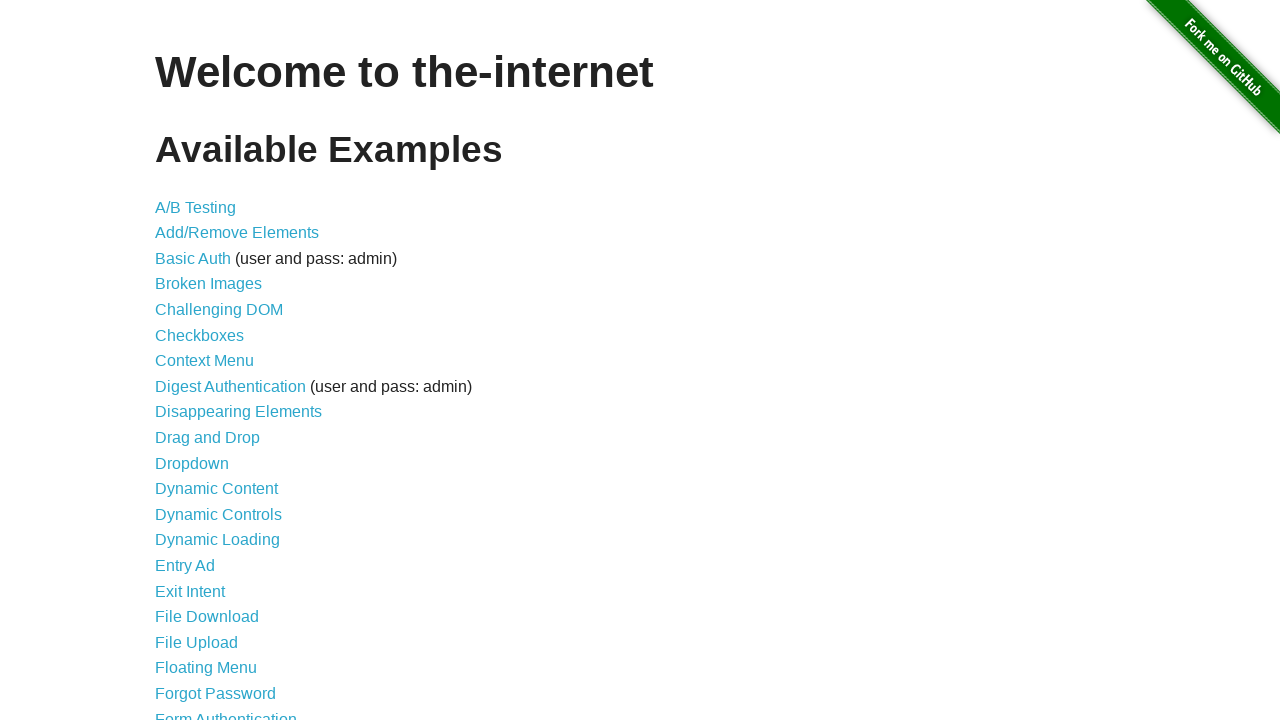

Clicked on the Nested Frames link at (210, 395) on xpath=//li/a[text()='Nested Frames']
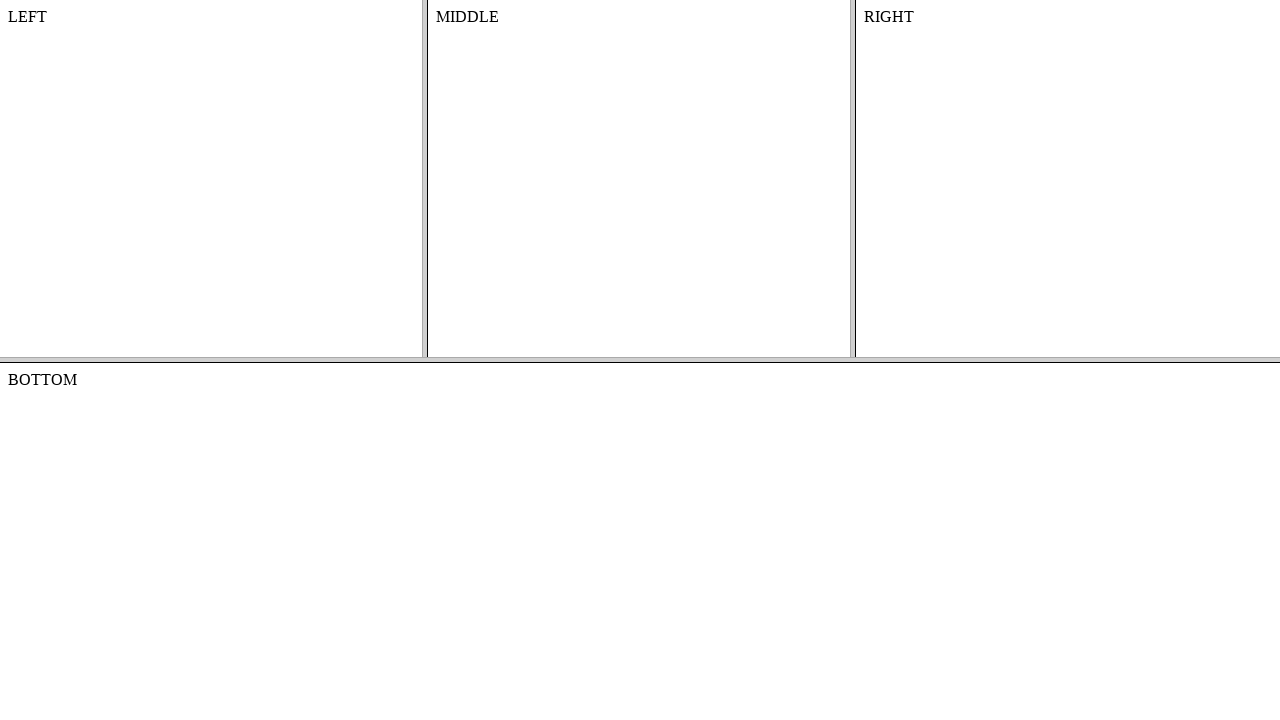

Located the top frame
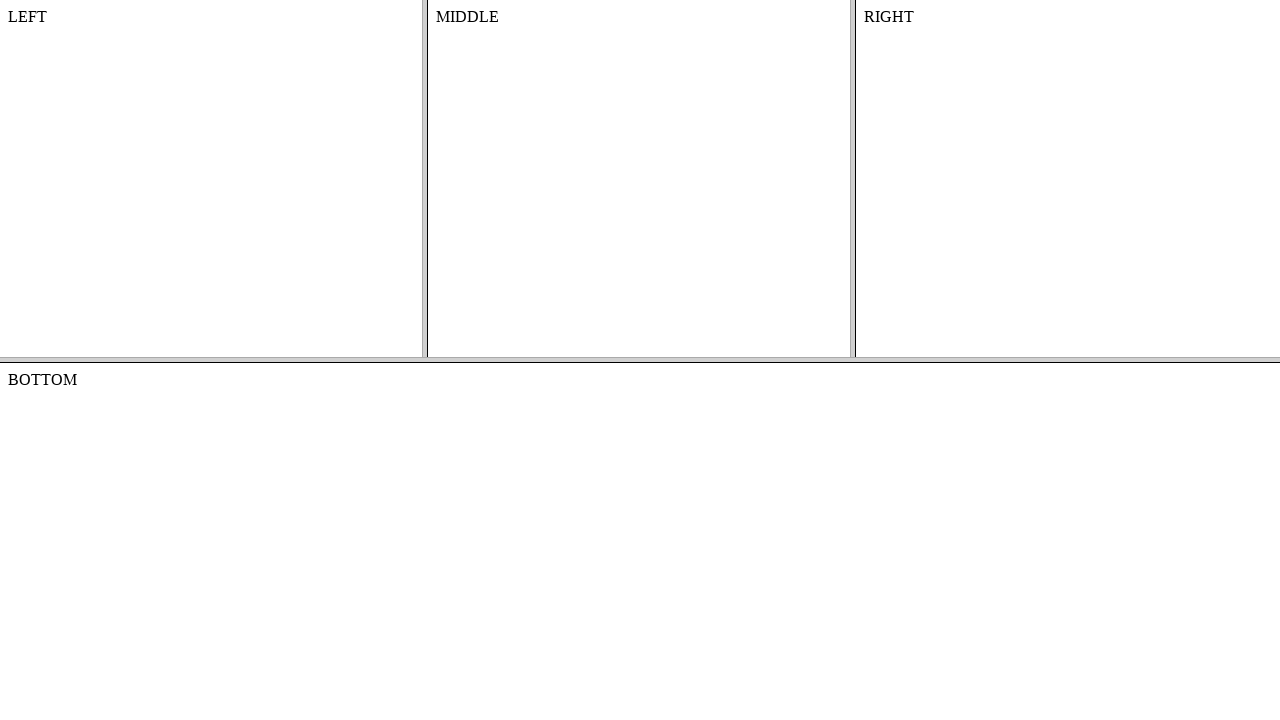

Located the middle frame within the top frame
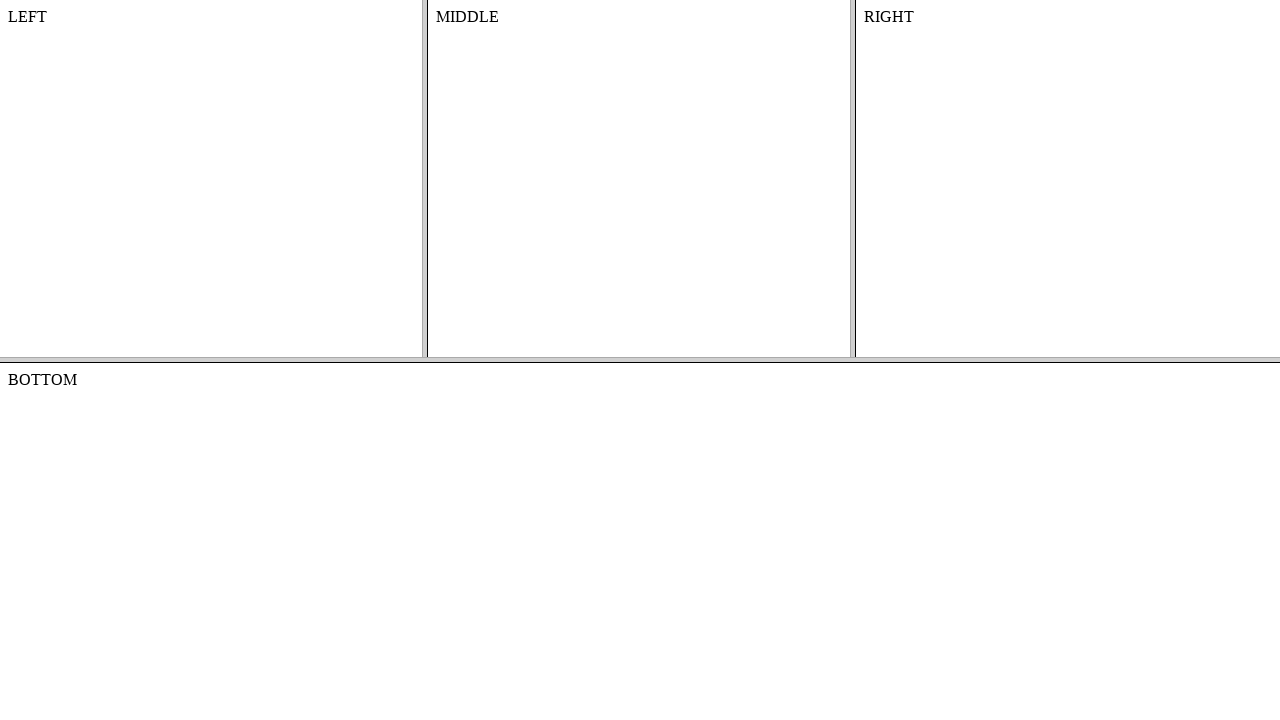

Retrieved content from middle frame: 'MIDDLE'
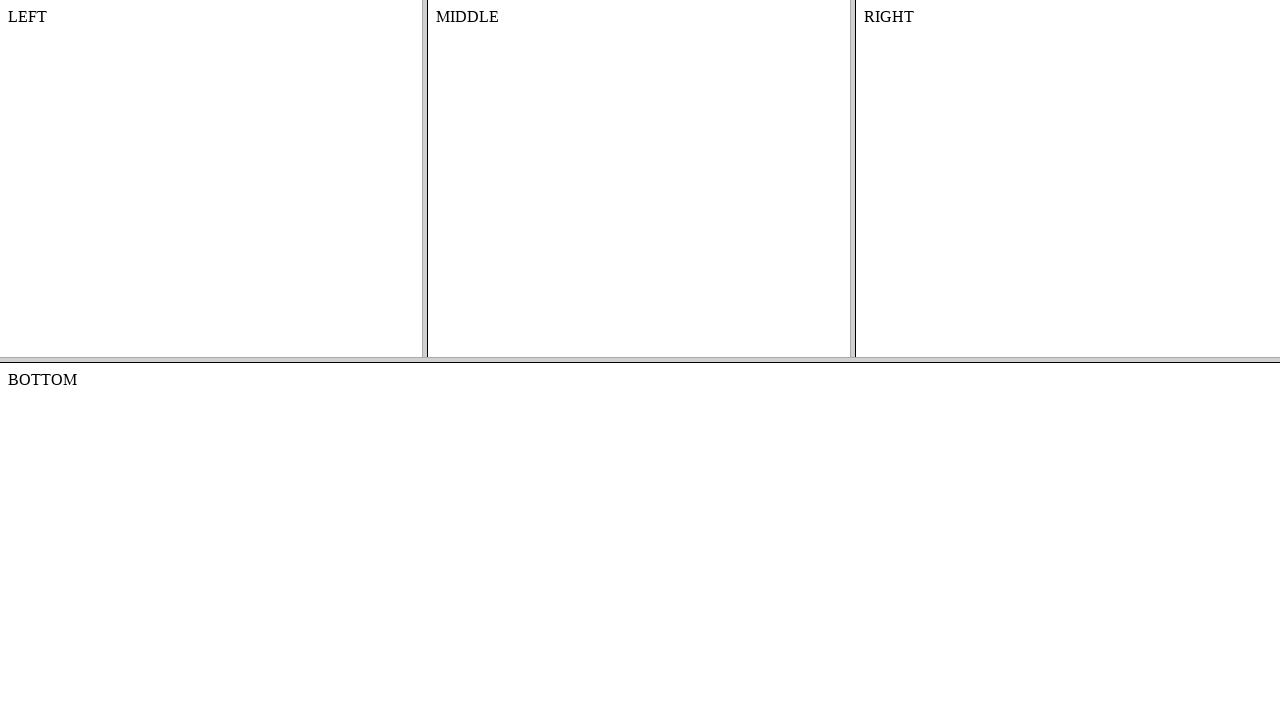

Printed content text to console
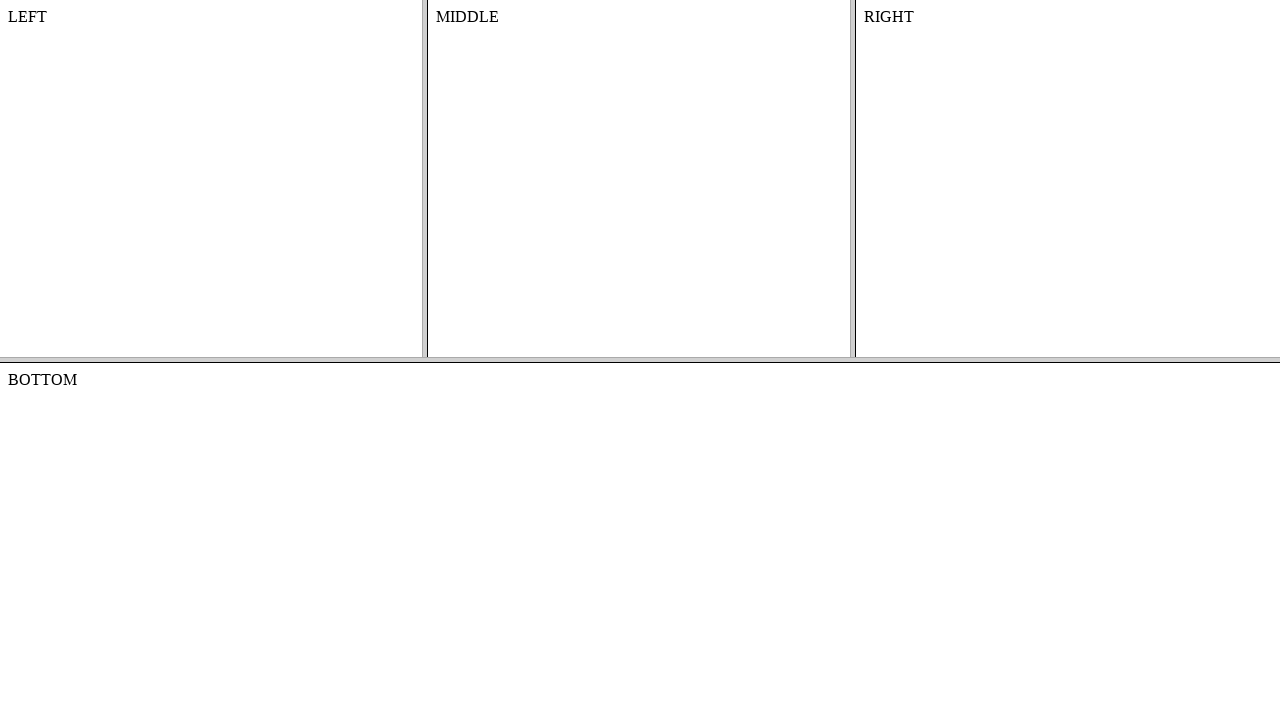

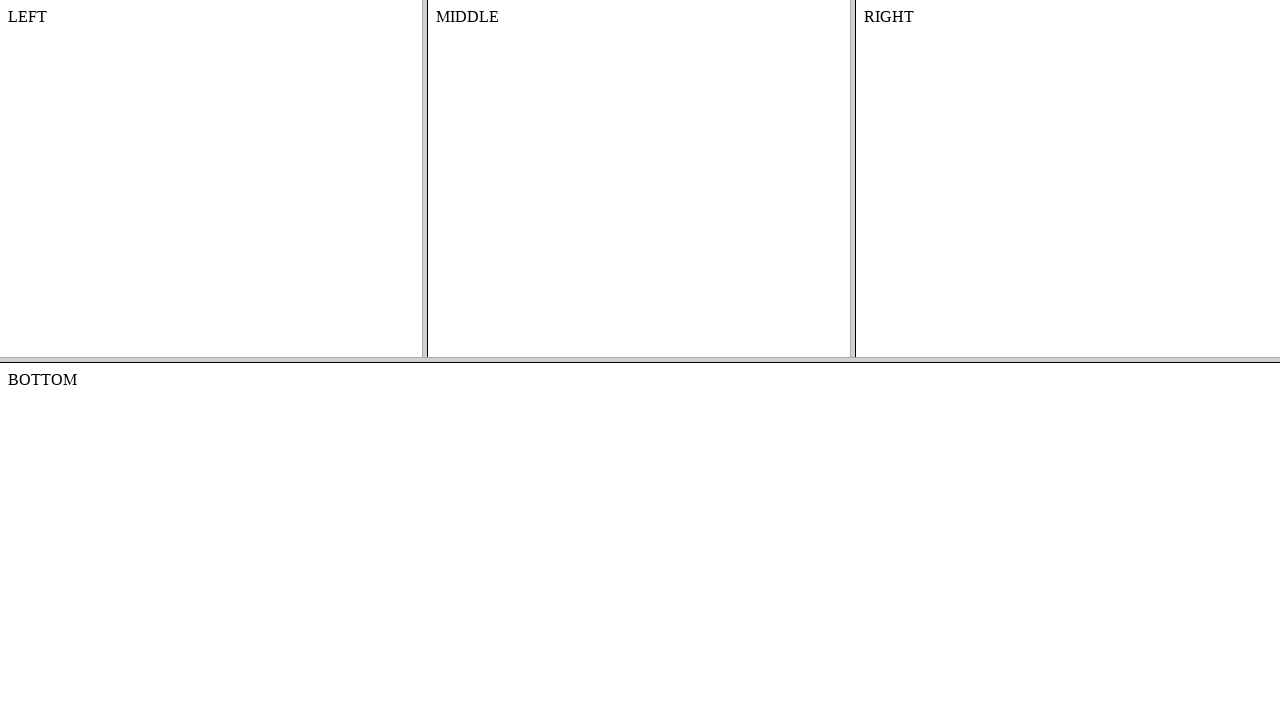